Tests opting out of A/B tests by visiting the page first, verifying A/B test is active, then adding an opt-out cookie, refreshing, and verifying the test is disabled.

Starting URL: http://the-internet.herokuapp.com/abtest

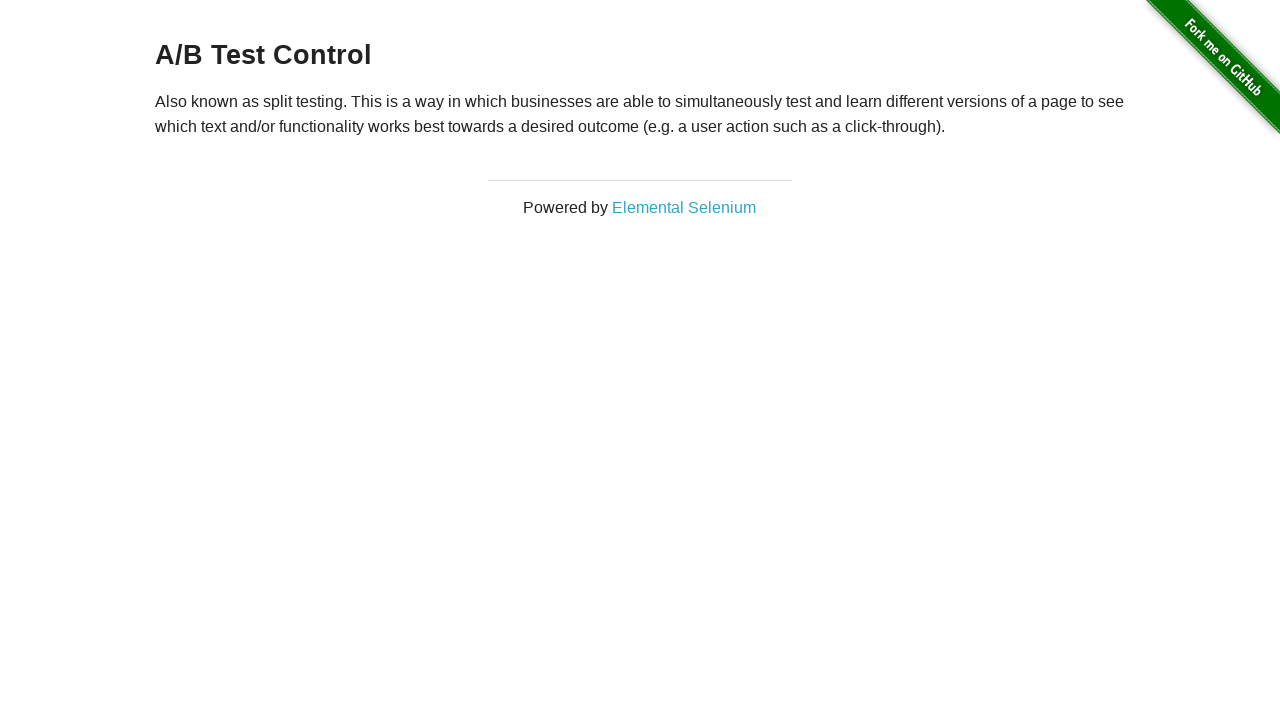

Located h3 heading element
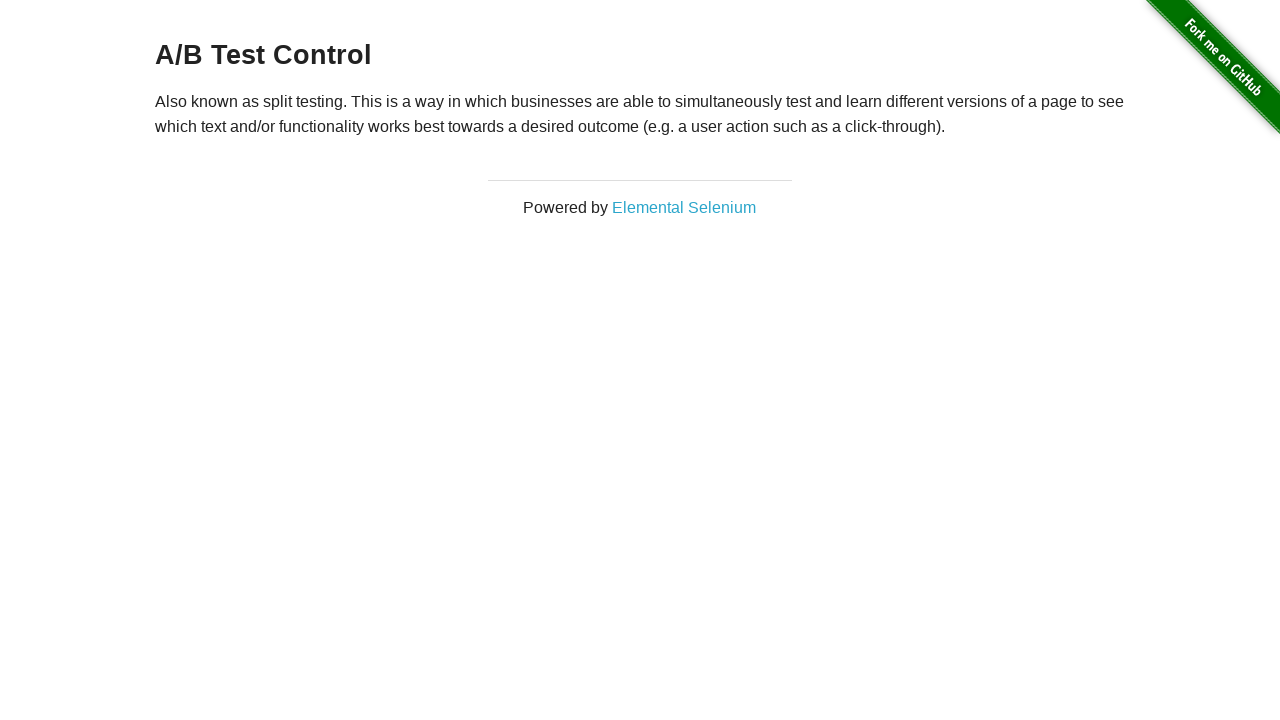

Retrieved h3 heading text content
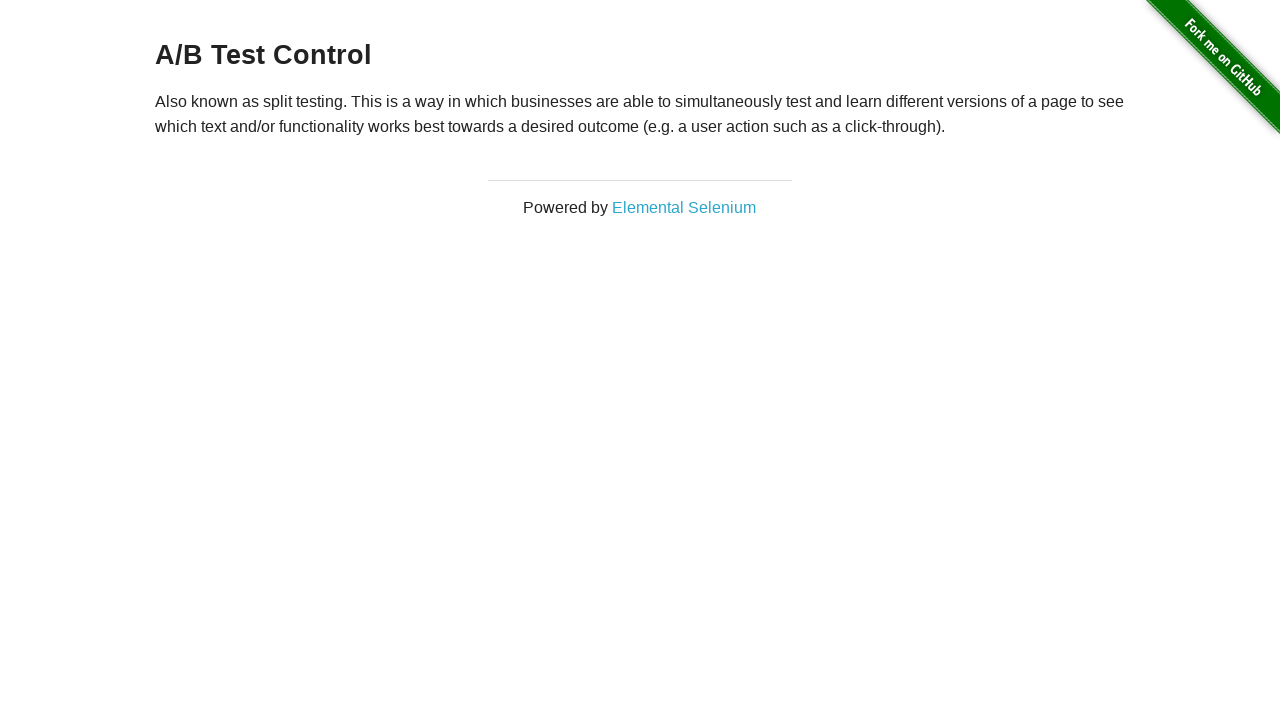

Verified heading text starts with 'A/B Test' - A/B test is active
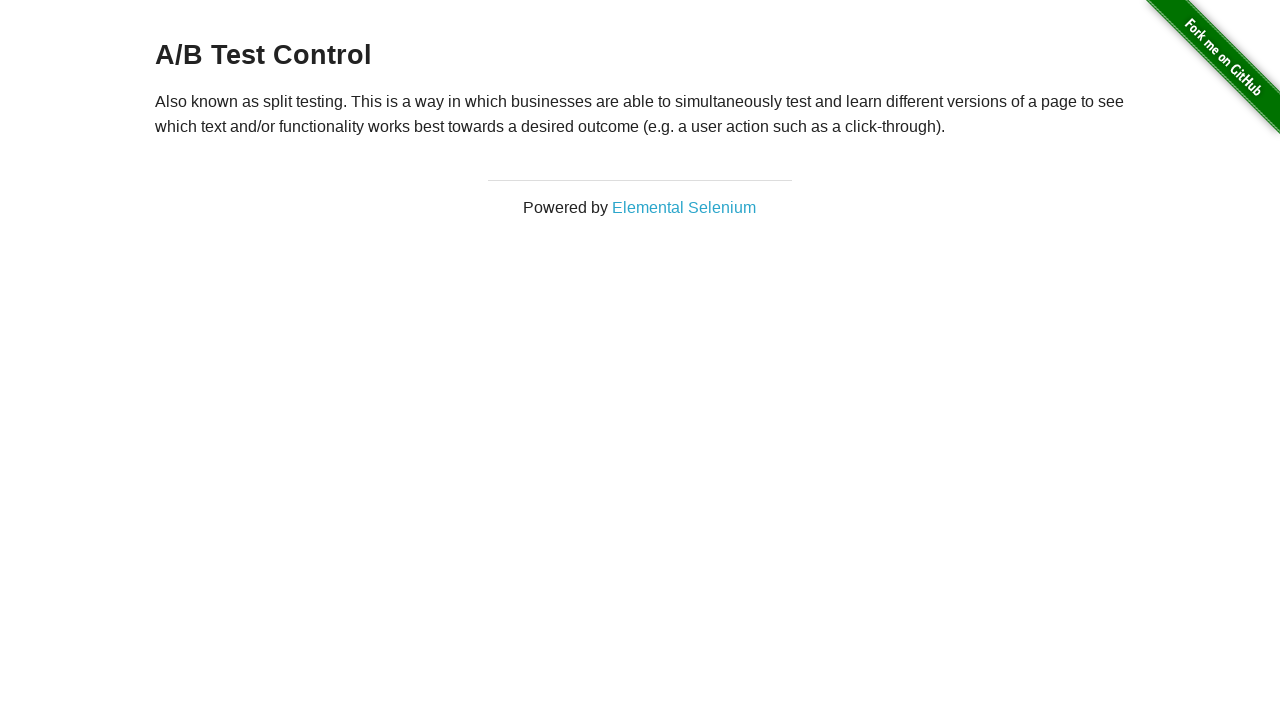

Added optimizelyOptOut cookie to opt out of A/B test
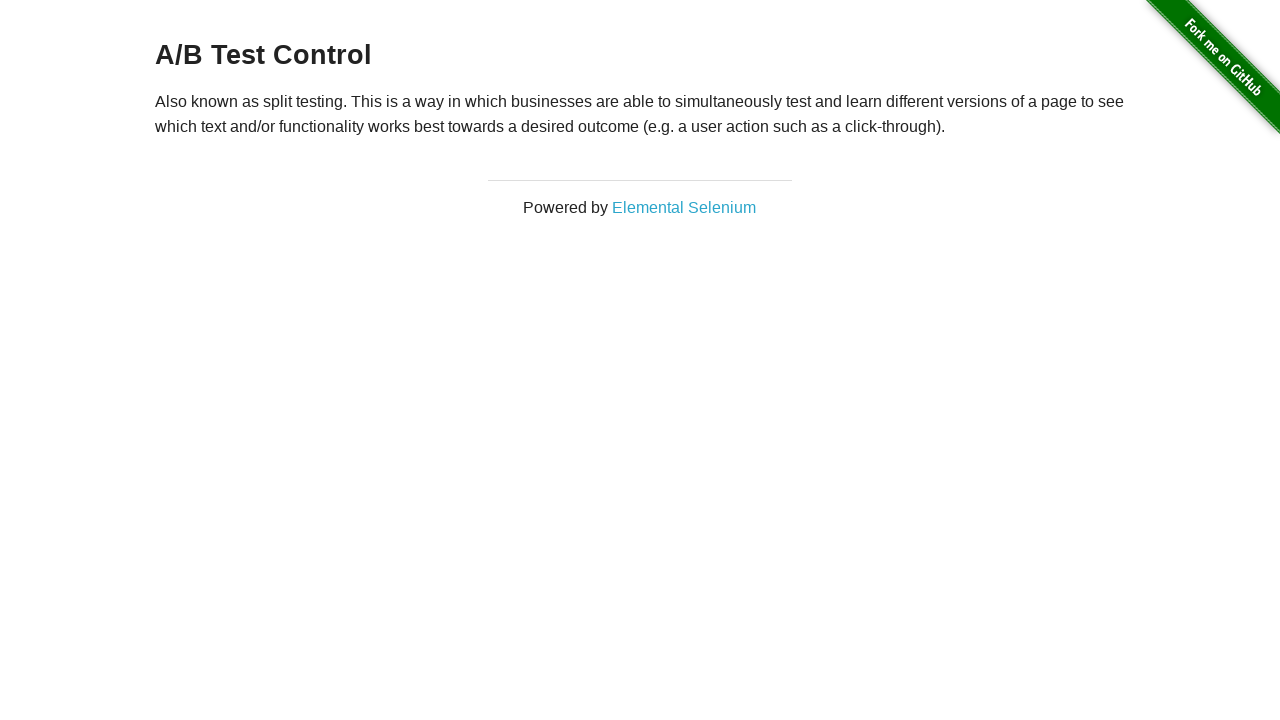

Reloaded page to apply opt-out cookie
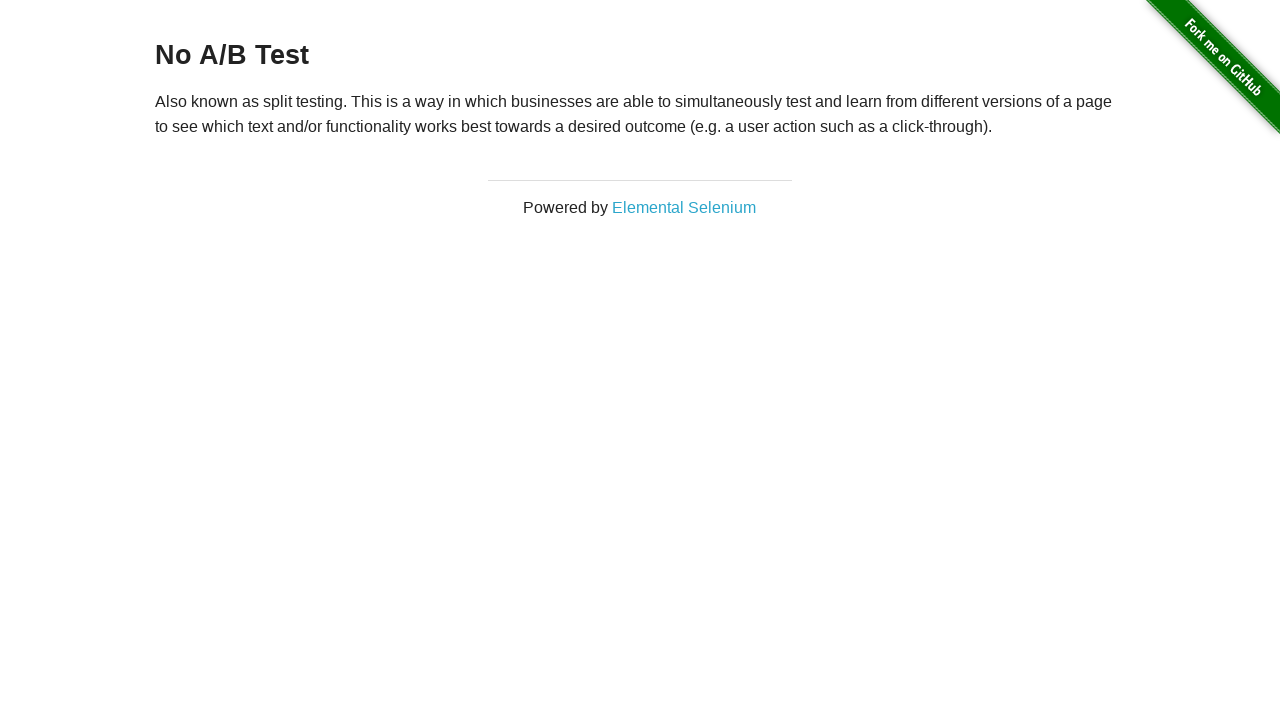

Retrieved h3 heading text content after reload
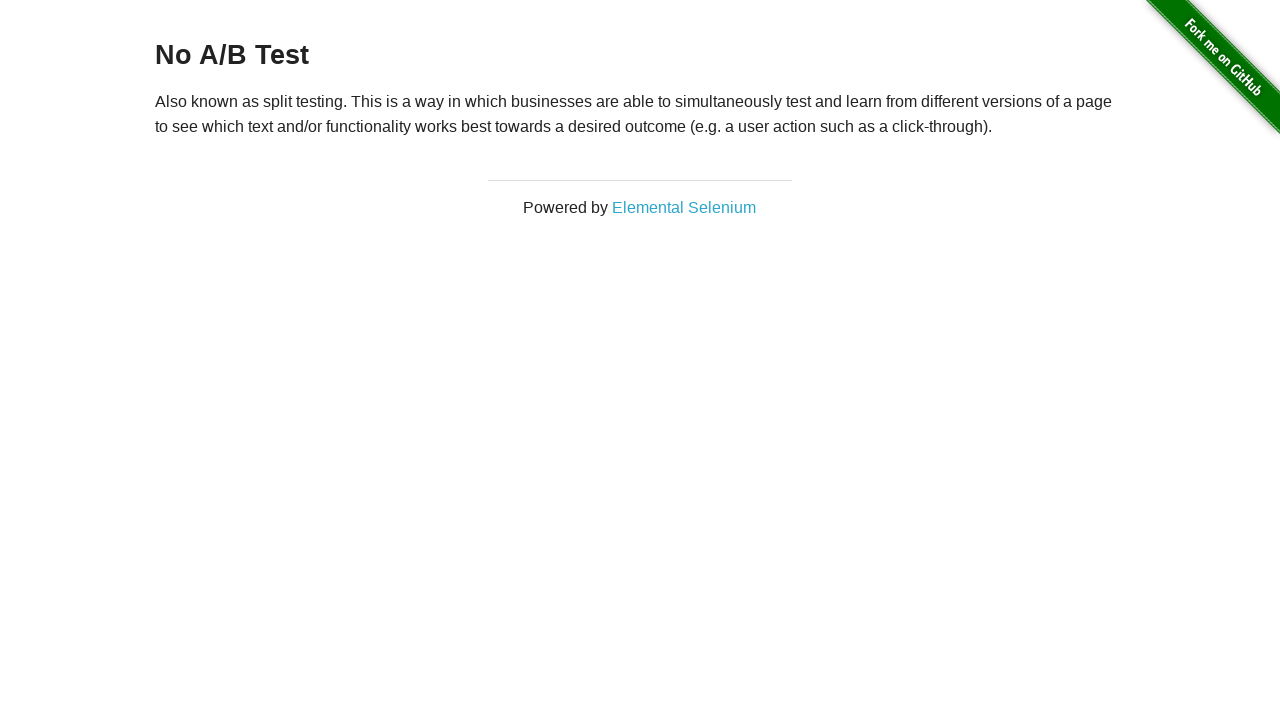

Verified heading text is 'No A/B Test' - A/B test is disabled
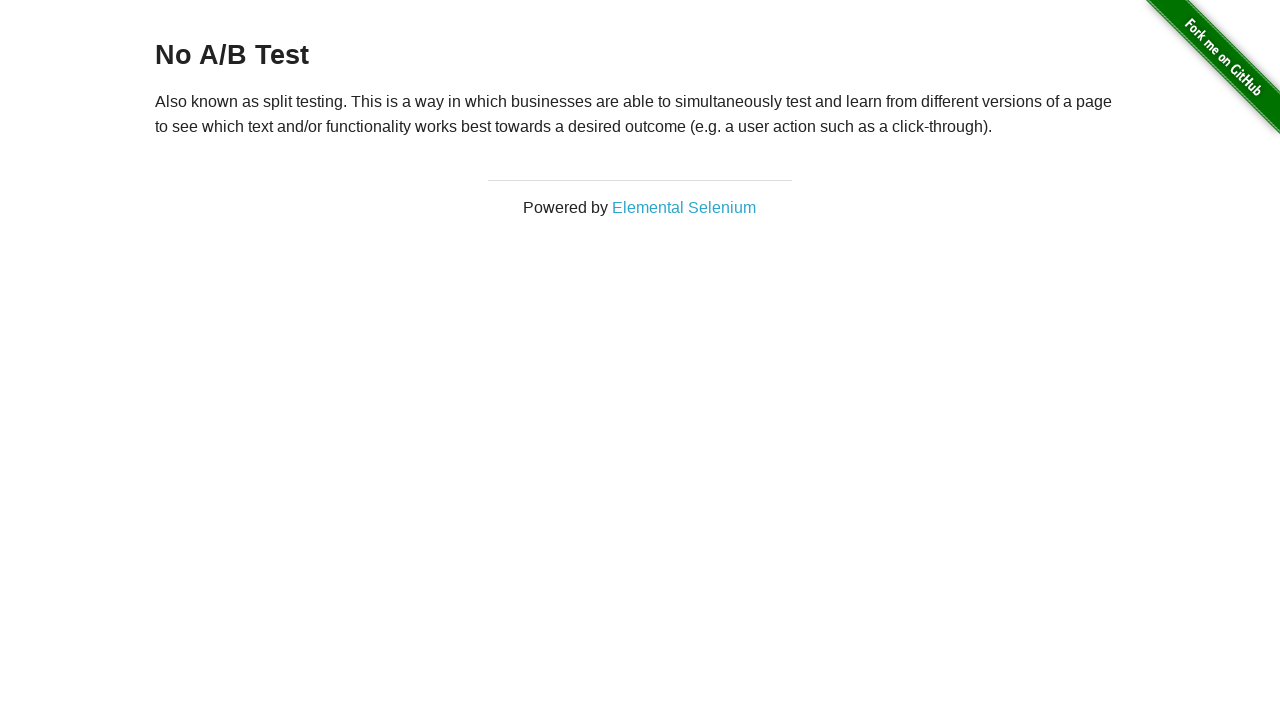

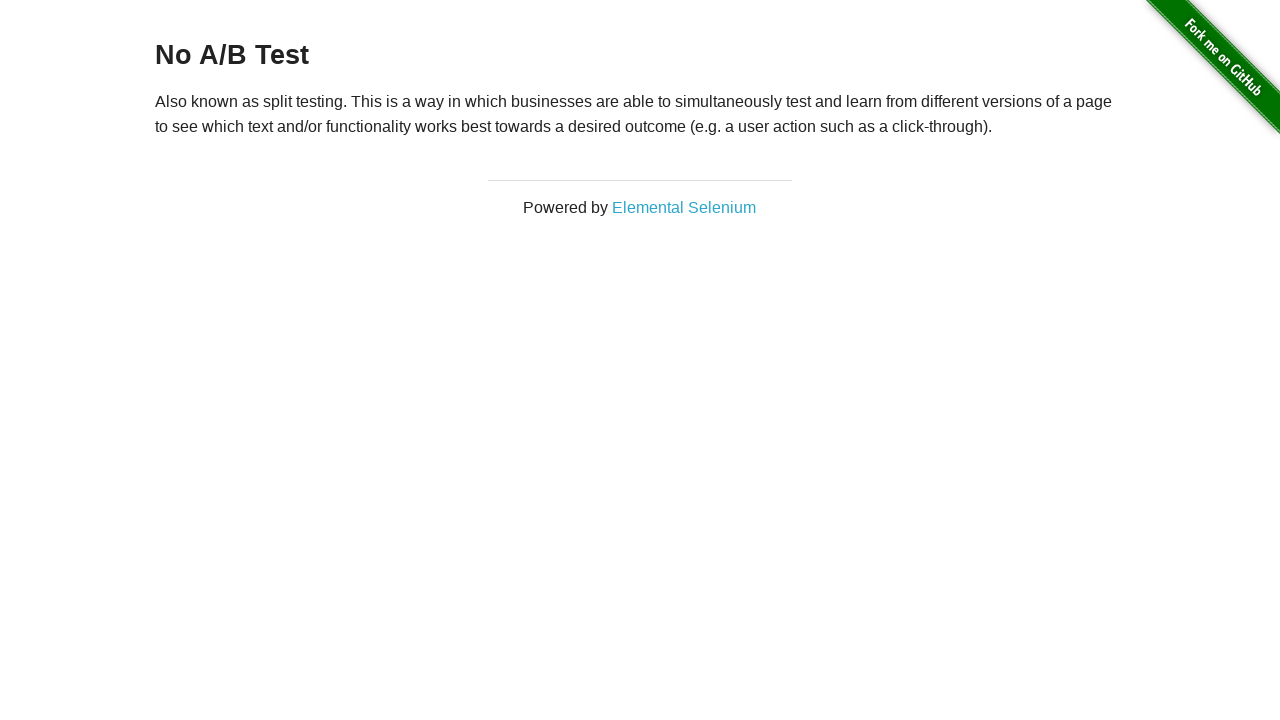